Tests clicking on a dynamic "grow" button that changes size, scrolling it into view first before clicking

Starting URL: https://testpages.herokuapp.com/styled/challenges/growing-clickable.html

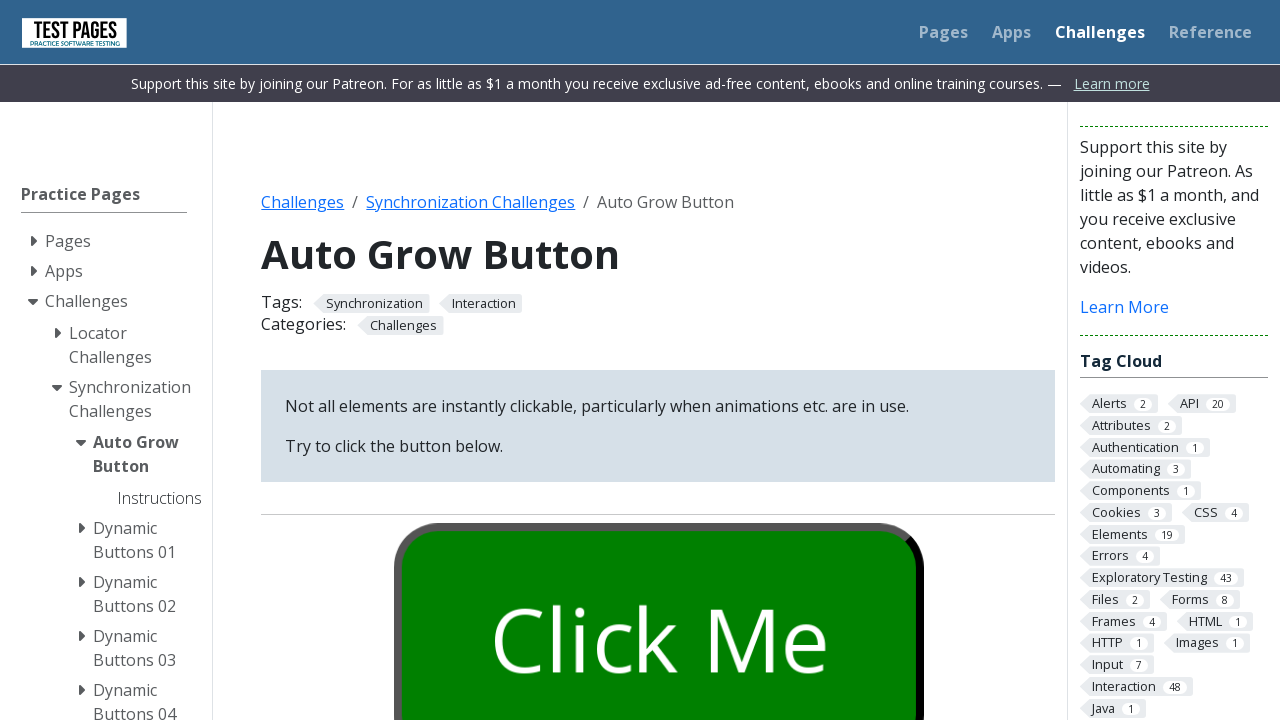

Scrolled the grow button into view
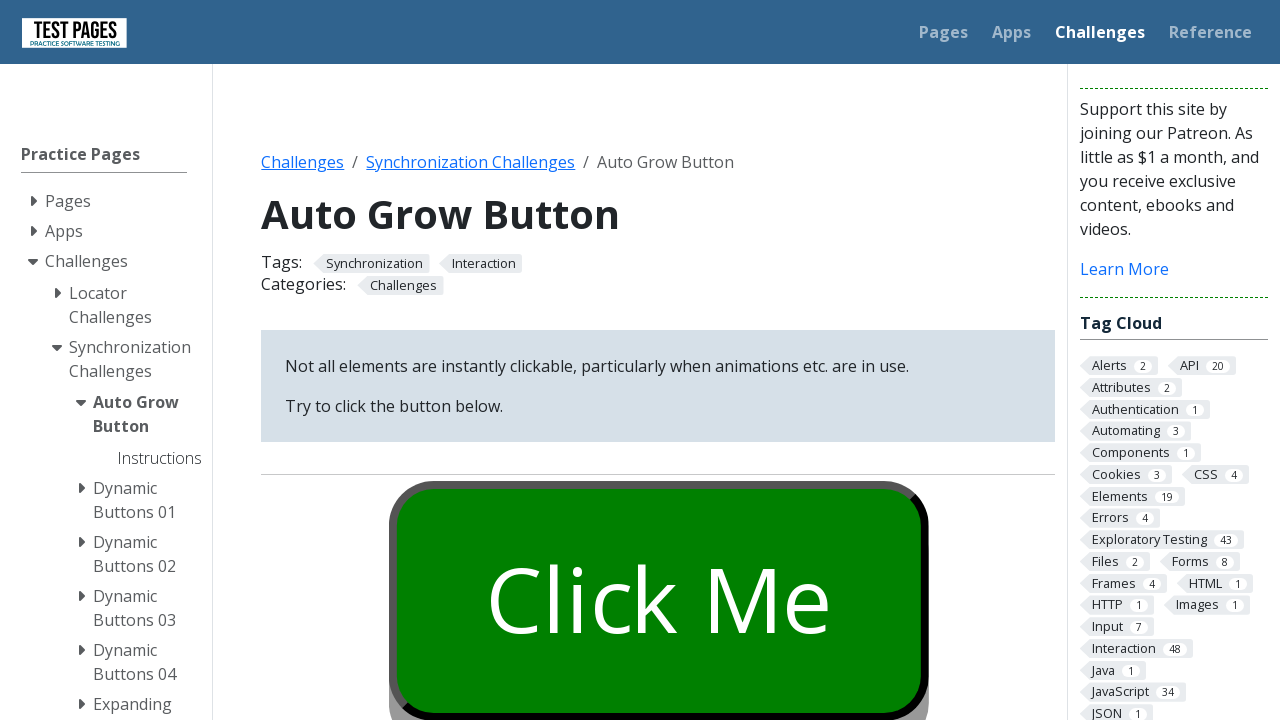

Clicked the dynamic grow button at (658, 600) on #growbutton
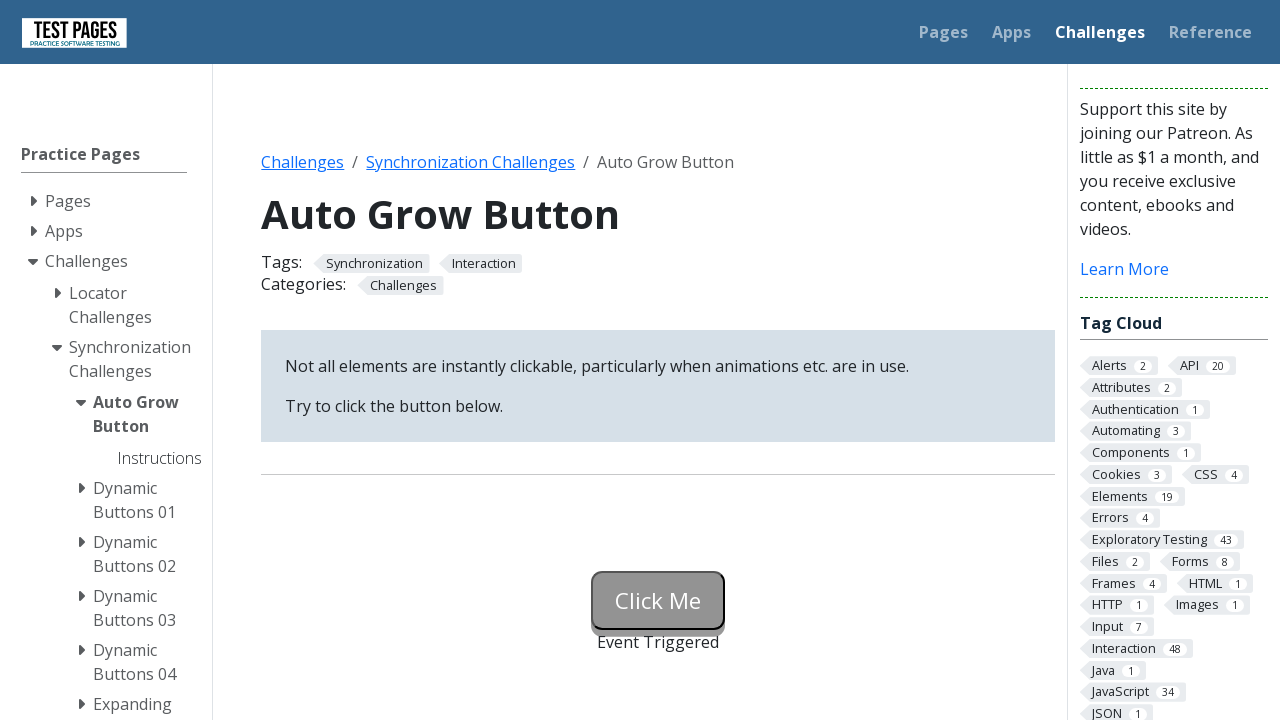

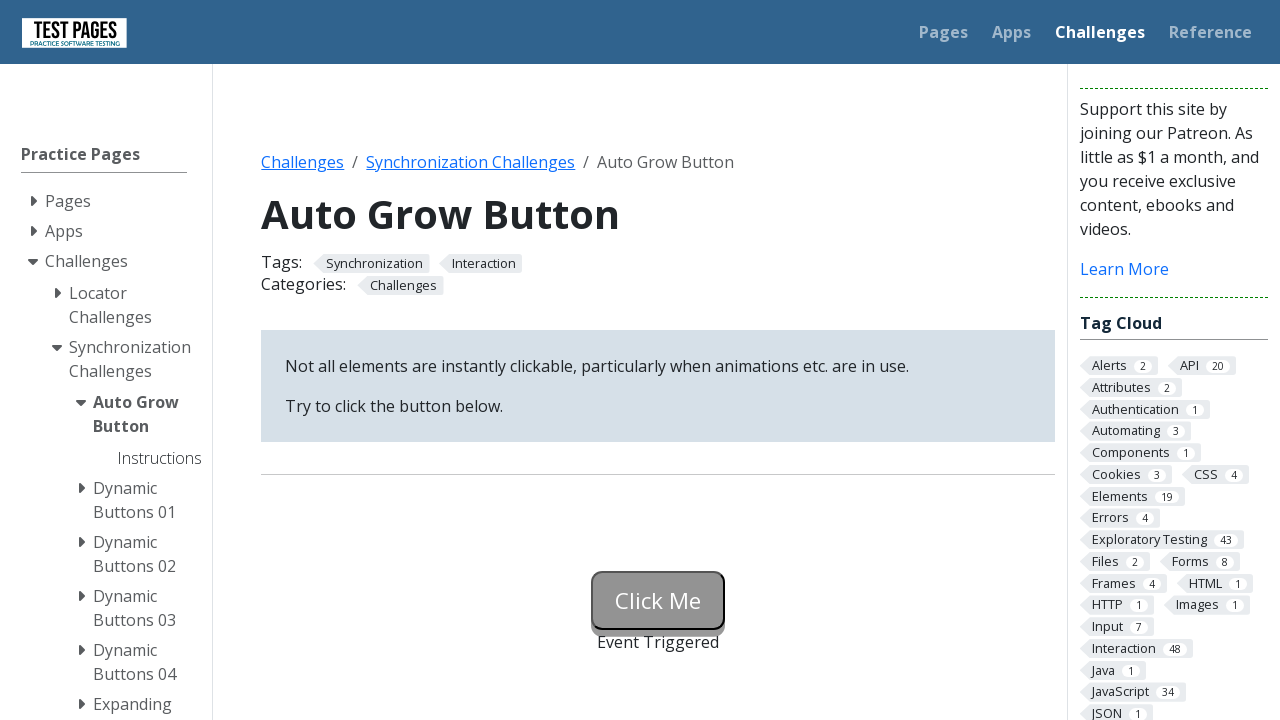